Tests the MULTIPLY function with zero (3 * 0) and verifies result is 0

Starting URL: https://testsheepnz.github.io/BasicCalculator

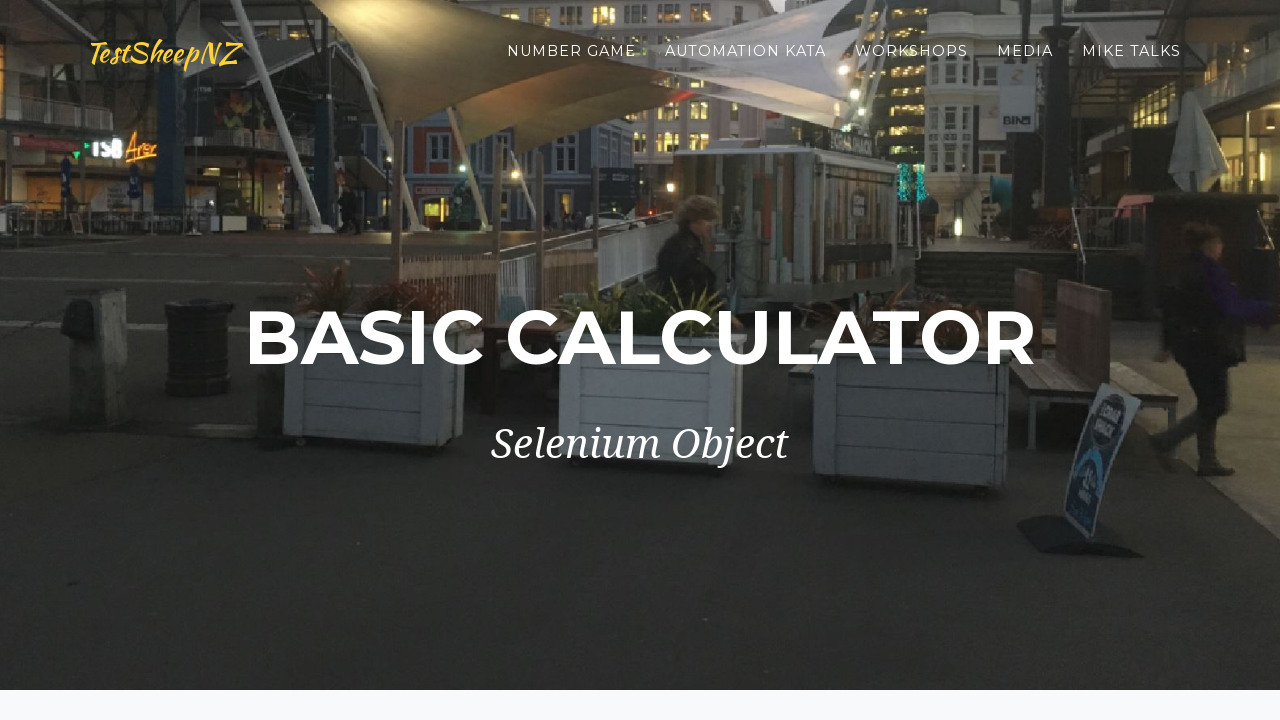

Selected build type option '0' on select[name="selectBuild"]
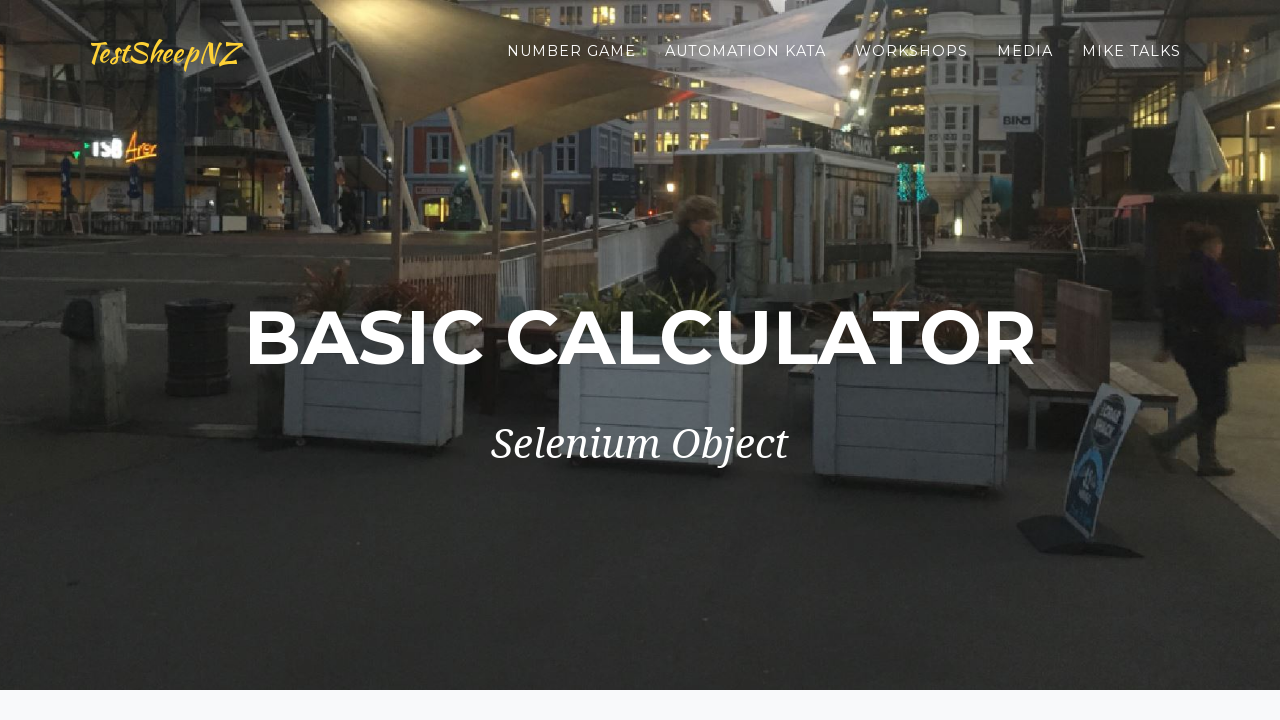

Entered first number: 3 on #number1Field
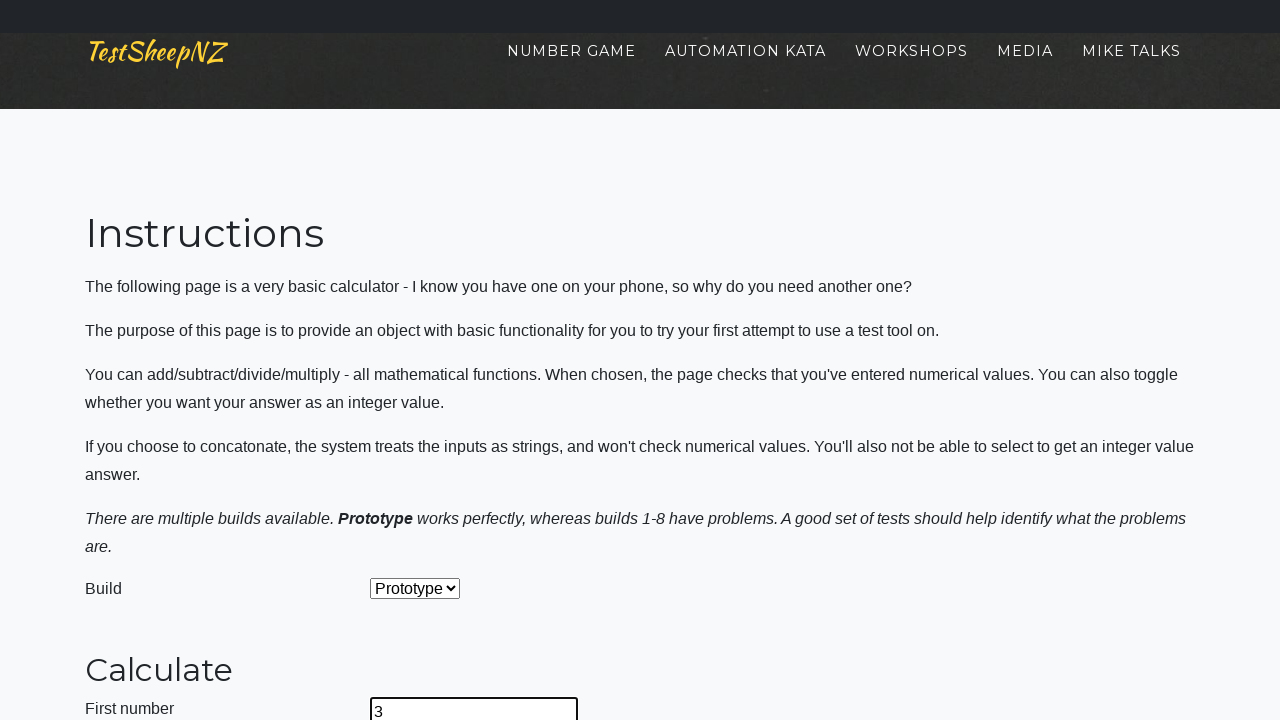

Entered second number: 0 on #number2Field
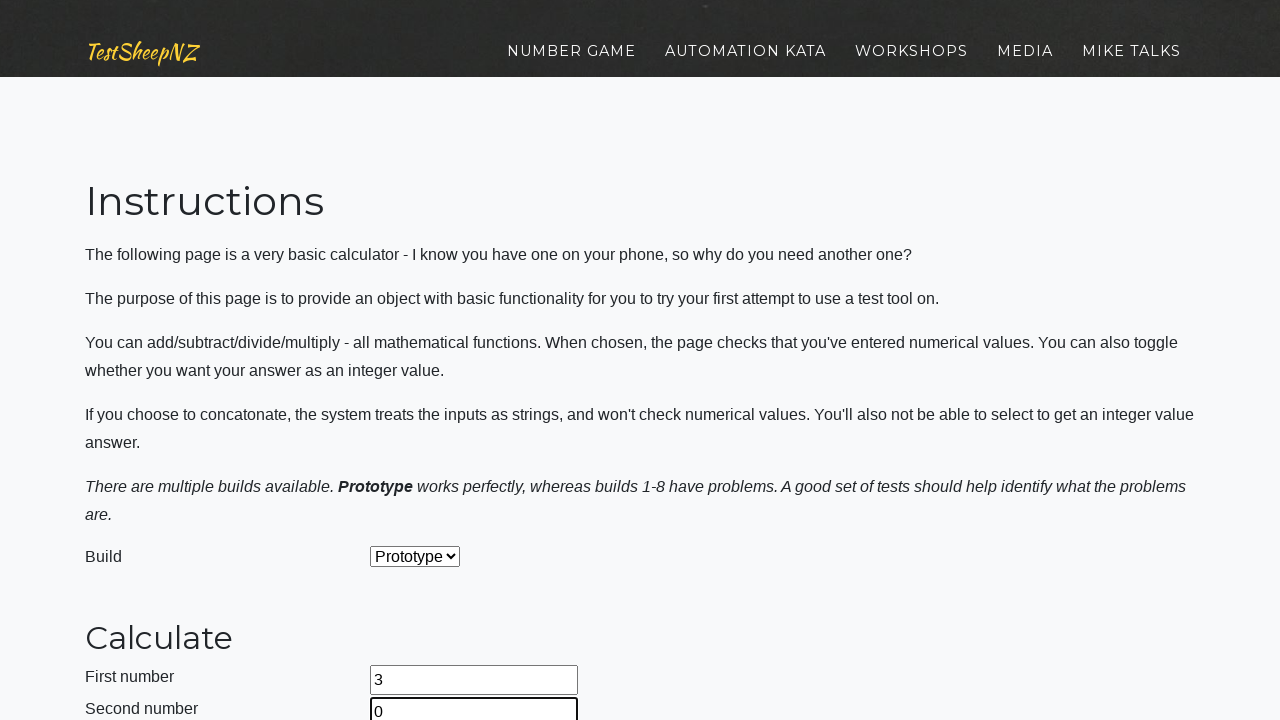

Selected MULTIPLY operation on select[name="selectOperation"]
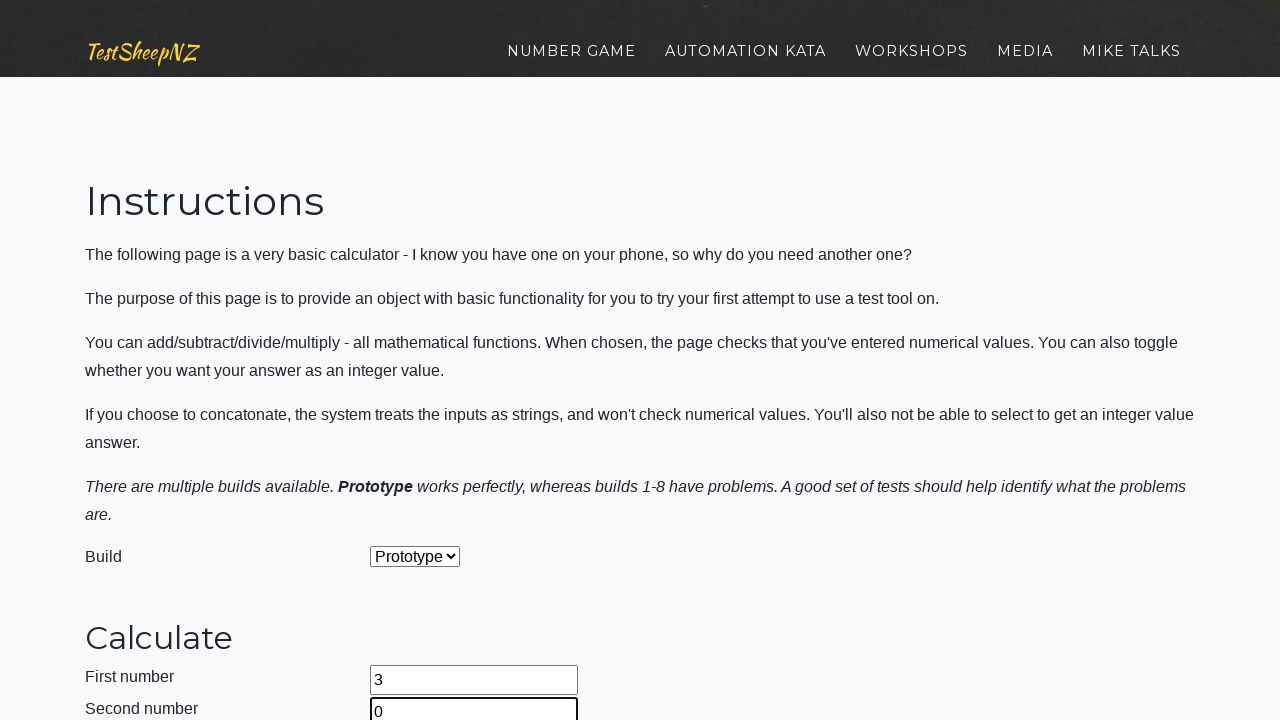

Clicked calculate button to compute 3 * 0 at (422, 361) on #calculateButton
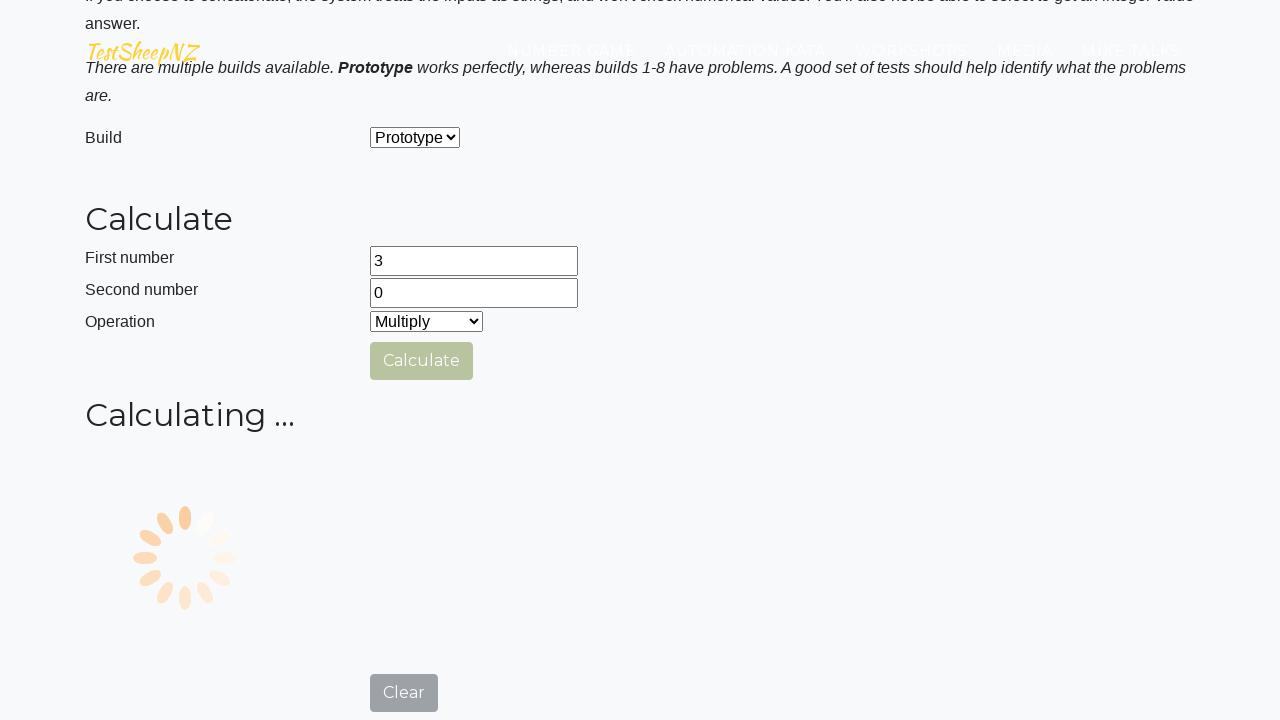

Result field loaded with answer
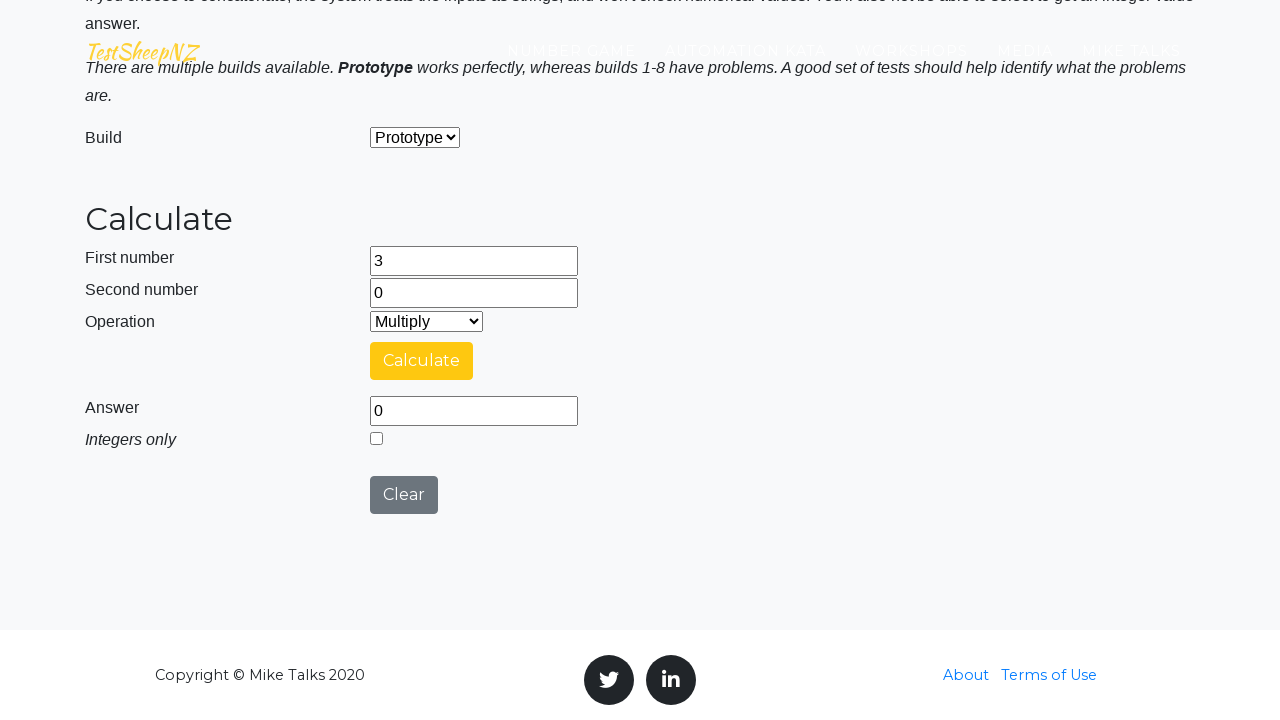

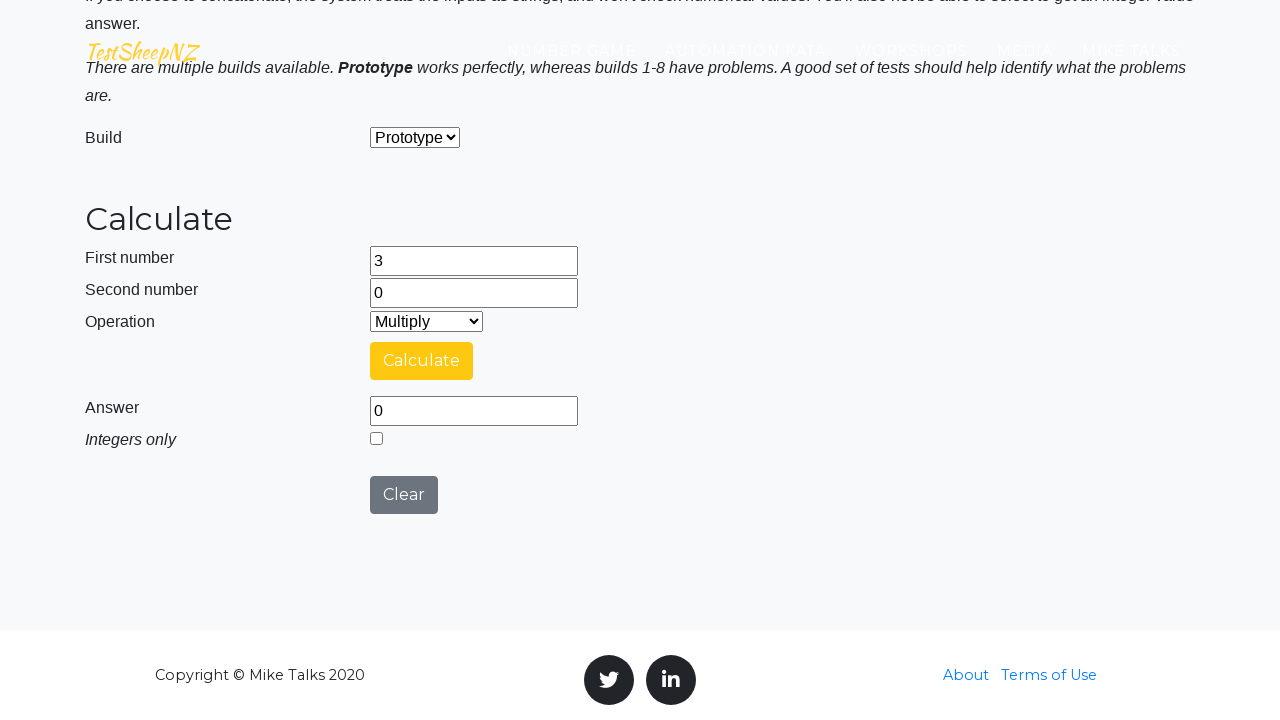